Navigates to Light Pollution Map website, searches for a location using coordinates, and waits for the popup with location information to appear

Starting URL: https://www.lightpollutionmap.info/

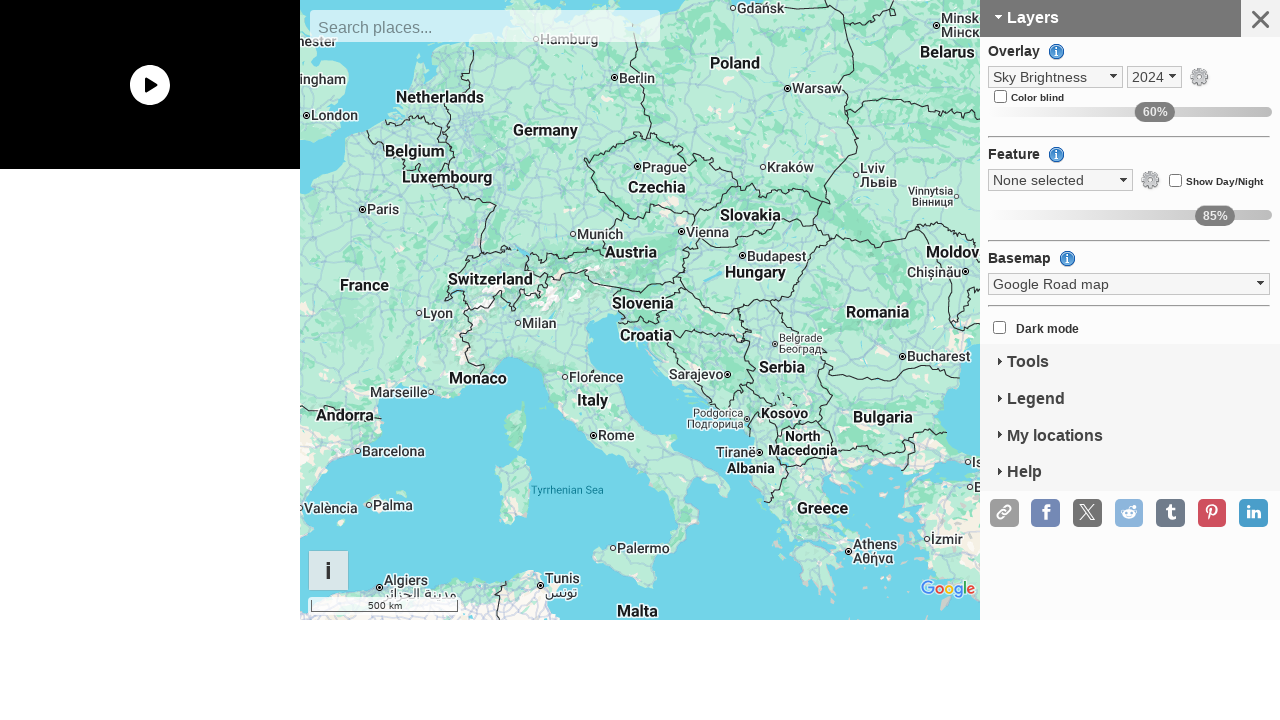

Filled search box with NYC coordinates (40.7128, -74.0060) on xpath=.//input[@id="searchBox"]
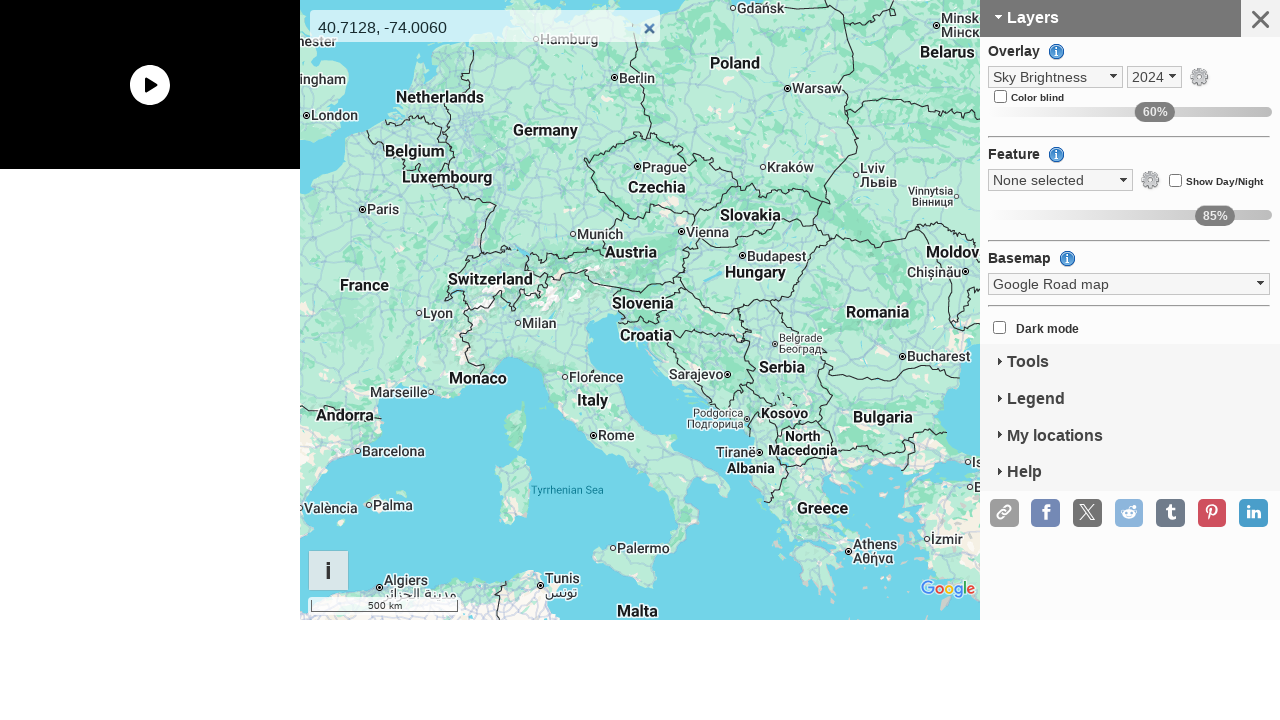

Pressed Enter to search for location
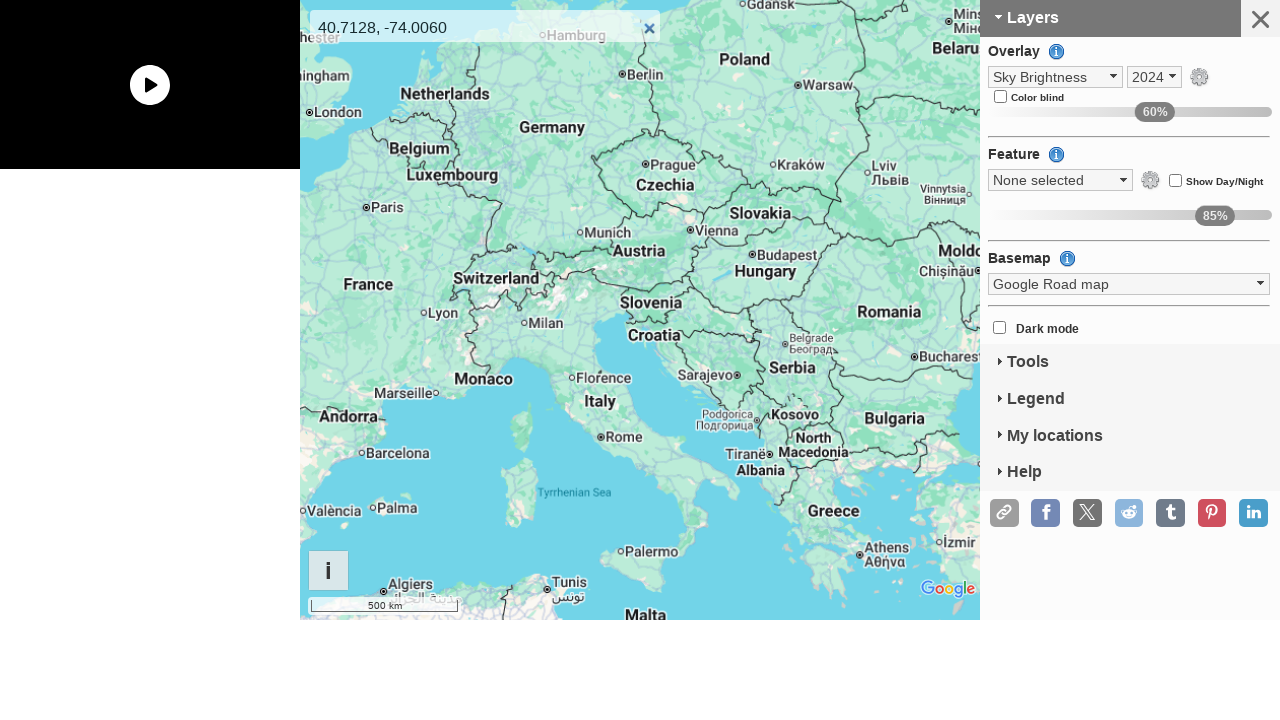

Location information popup appeared
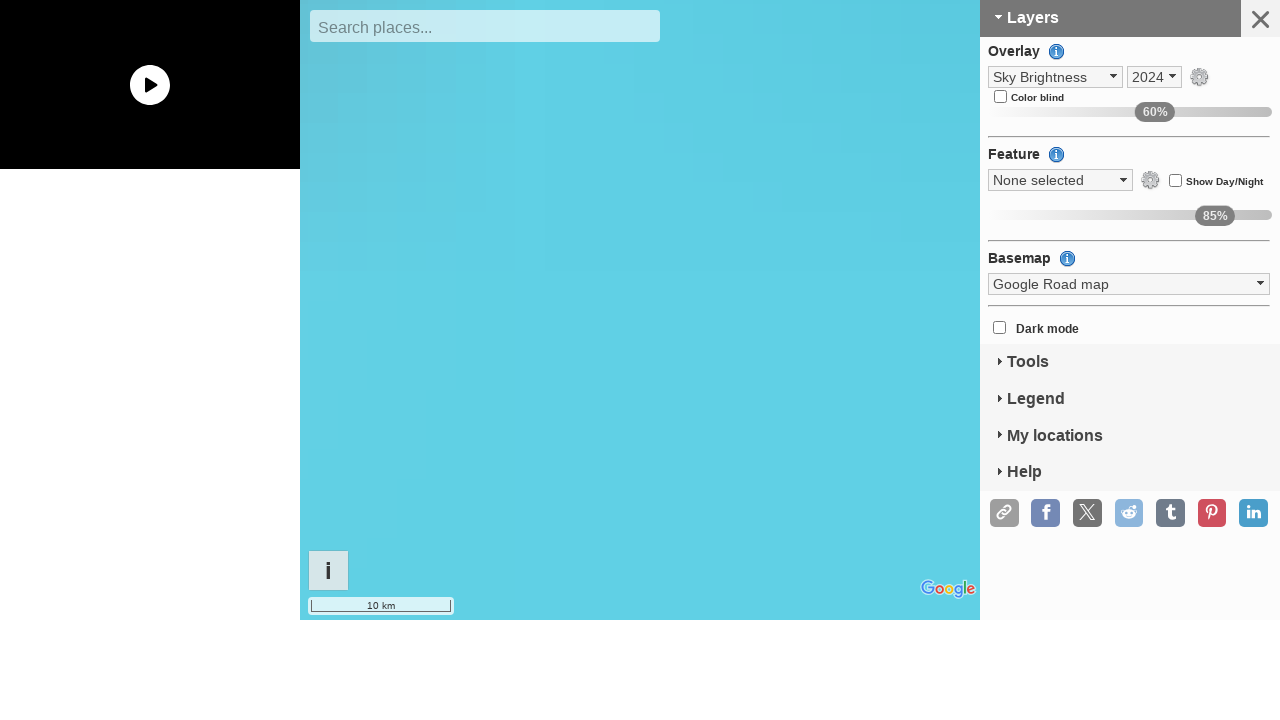

Location data table rows loaded successfully
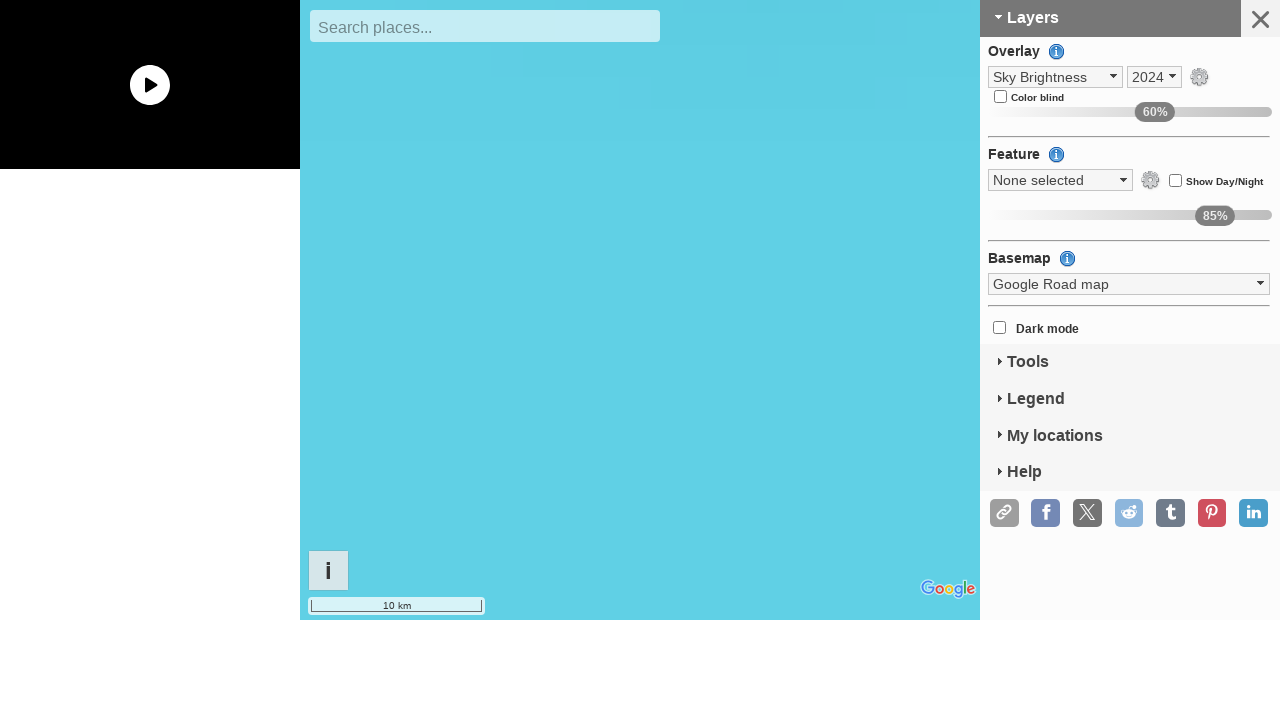

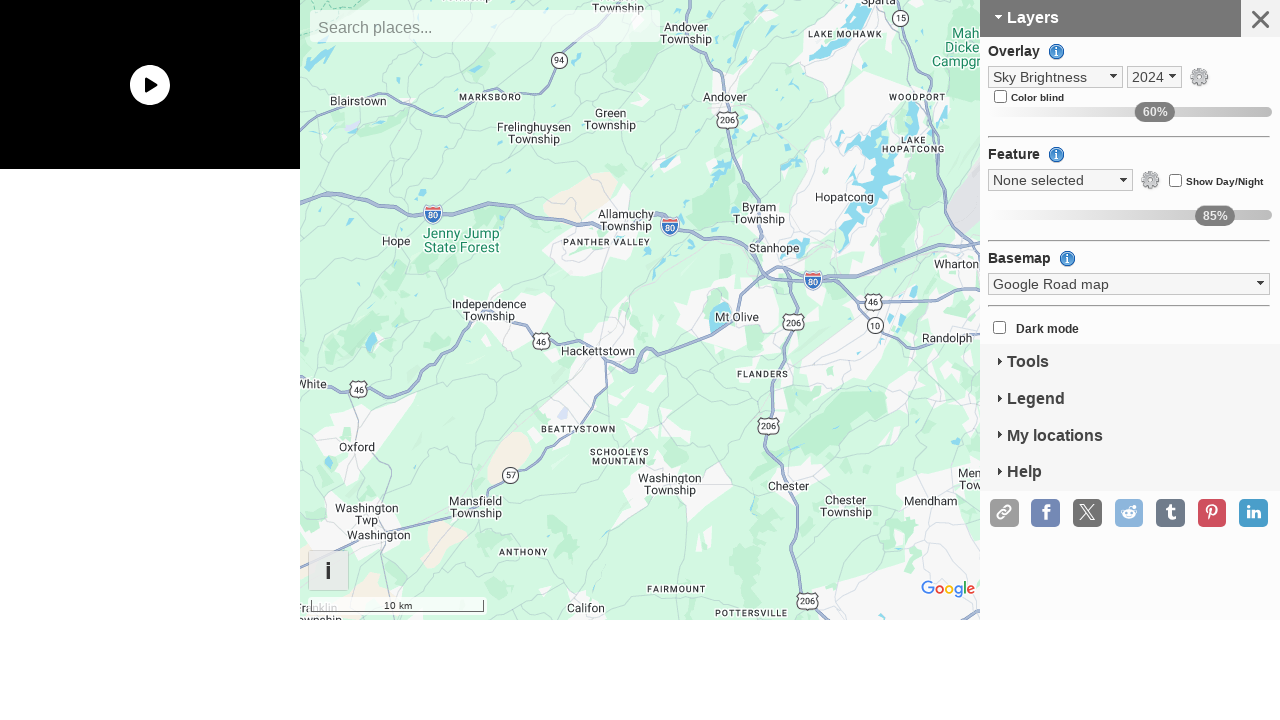